Tests successful contact form submission by navigating to contact page, filling mandatory fields, submitting, and verifying success message

Starting URL: https://jupiter.cloud.planittesting.com/#/

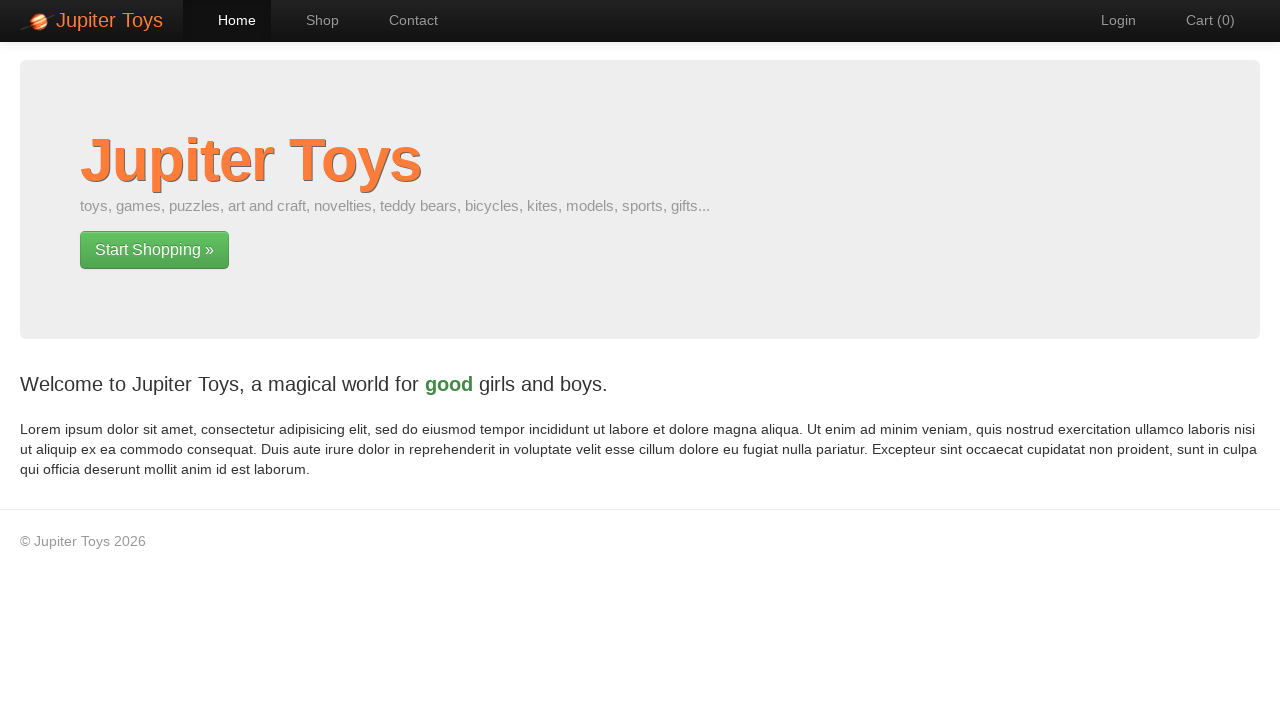

Clicked contact page link at (404, 20) on a[href='#/contact']
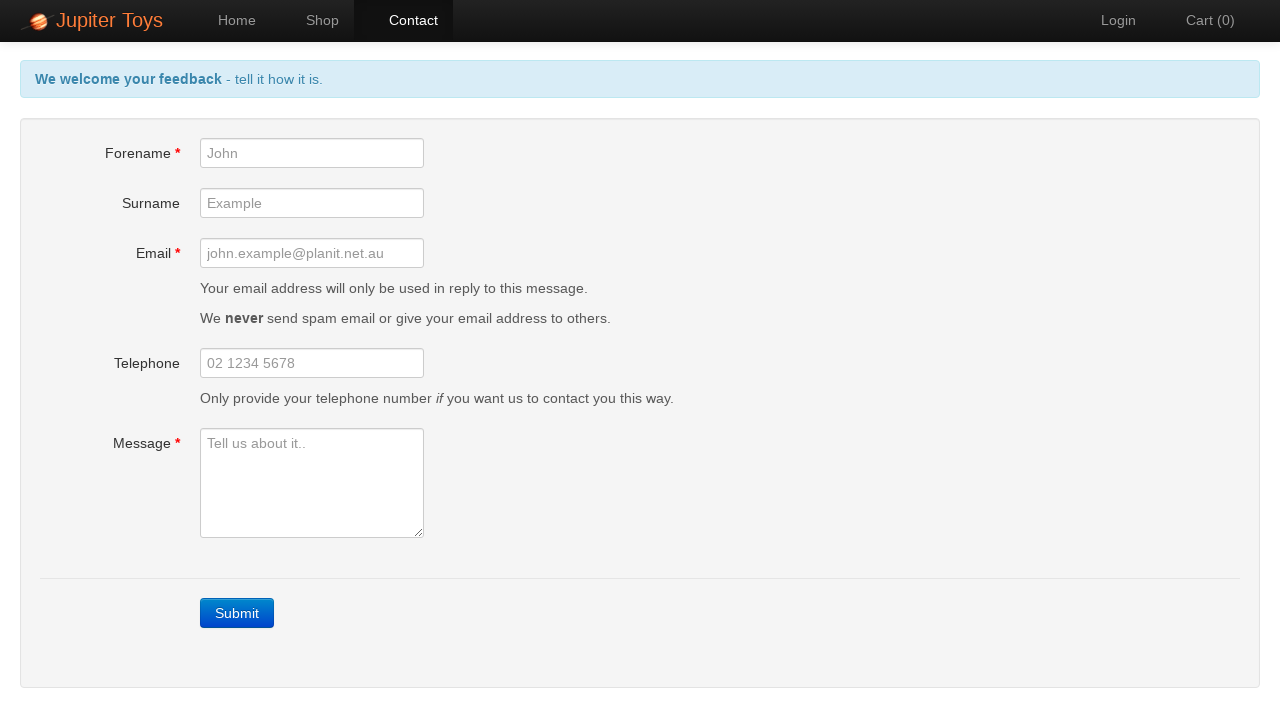

Contact page loaded - forename field is visible
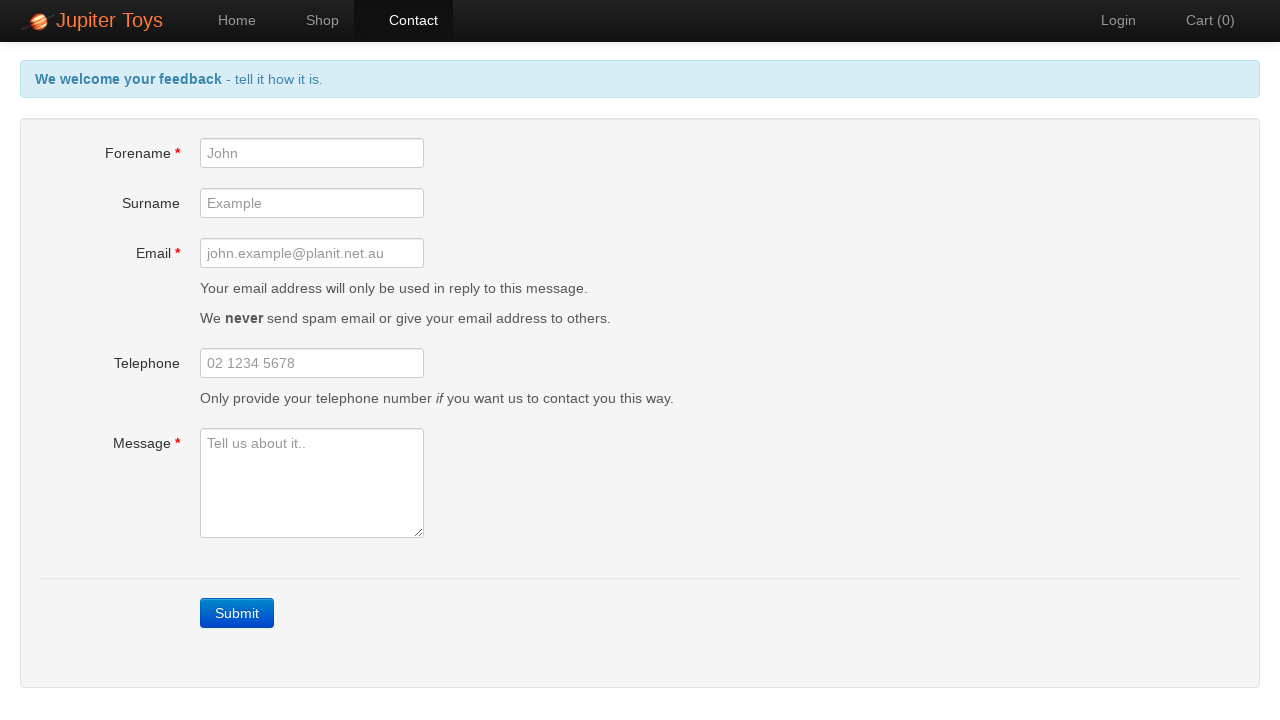

Filled forename field with 'Sarah' on input#forename
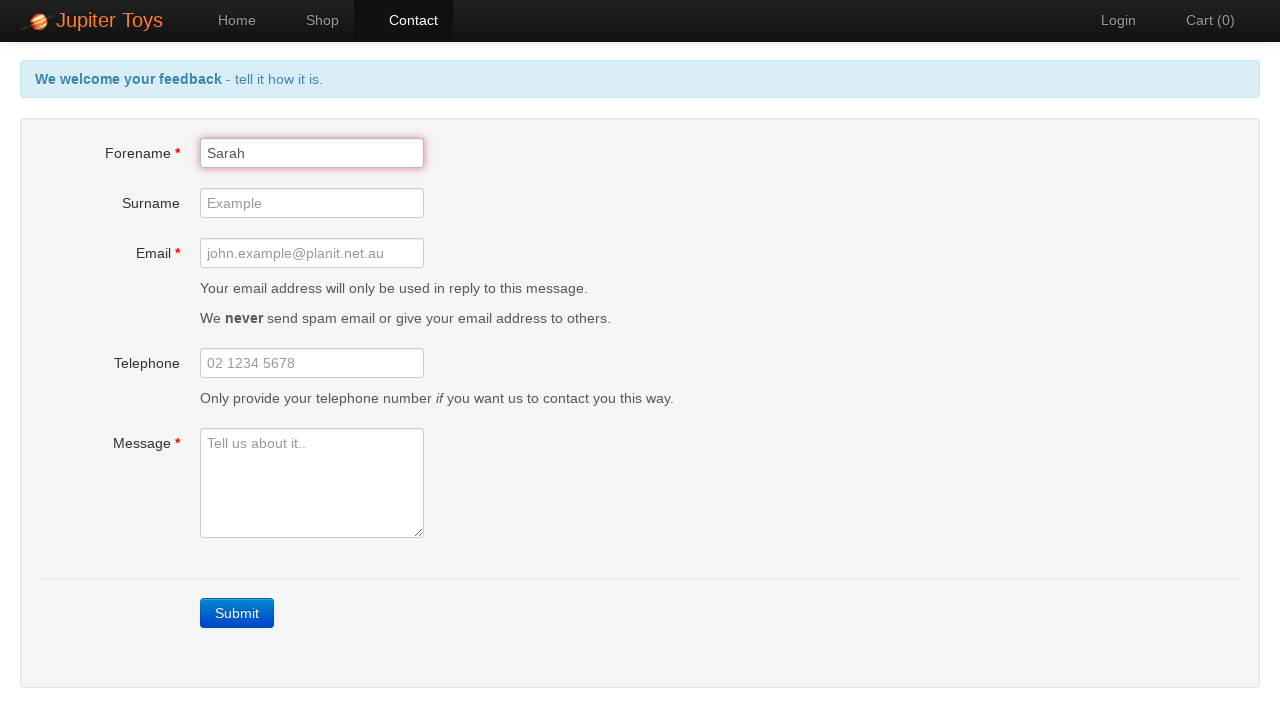

Filled email field with 'sarah.jones@testmail.com' on input#email
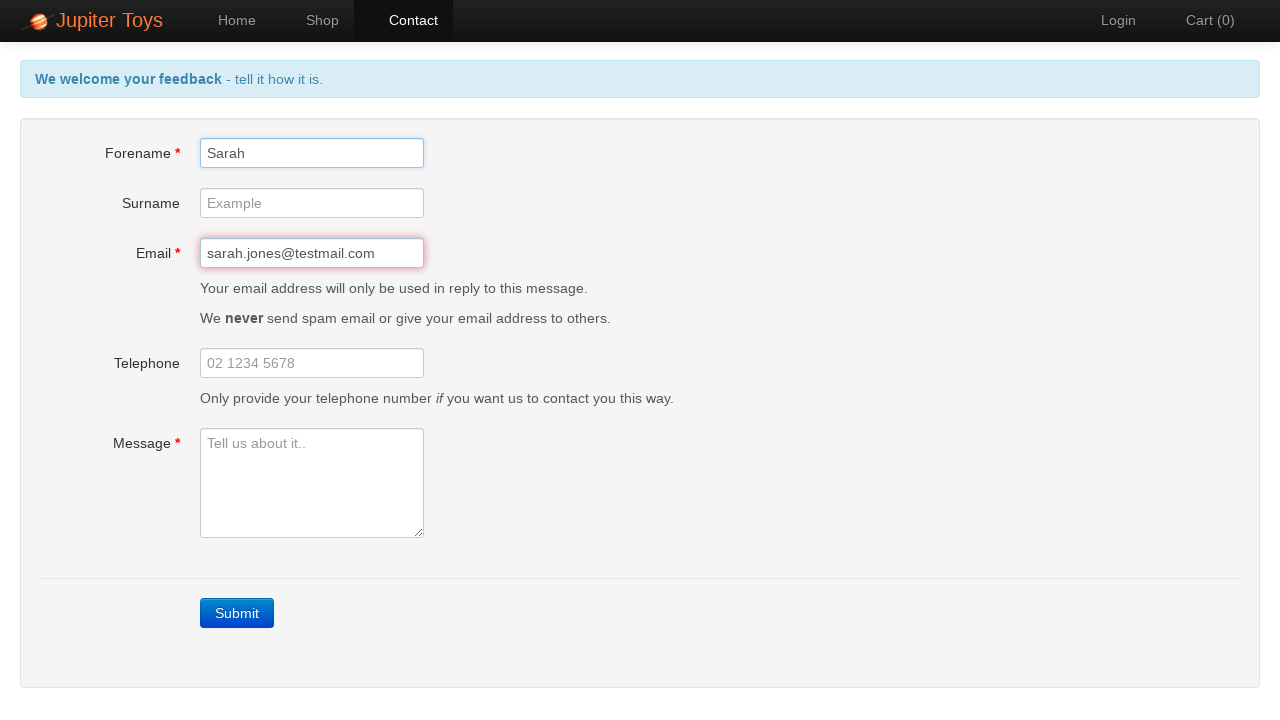

Filled message field with inquiry text on textarea#message
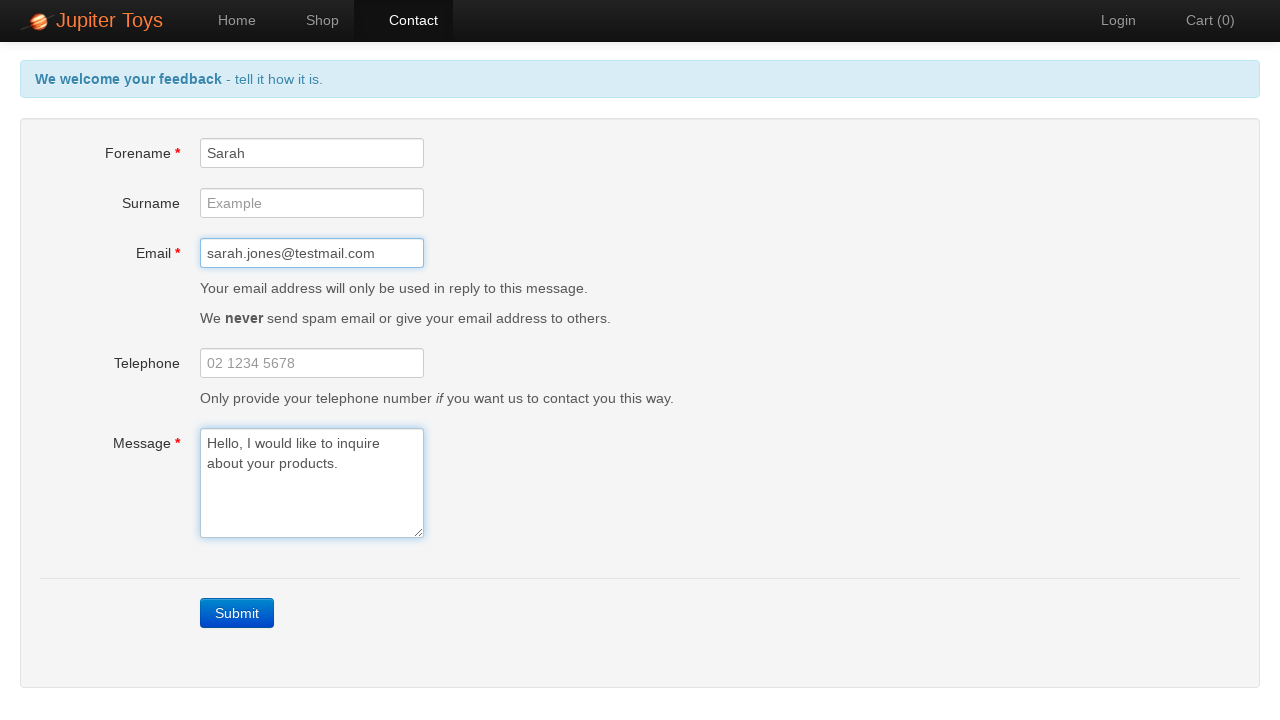

Clicked contact form submit button at (237, 613) on a.btn-contact
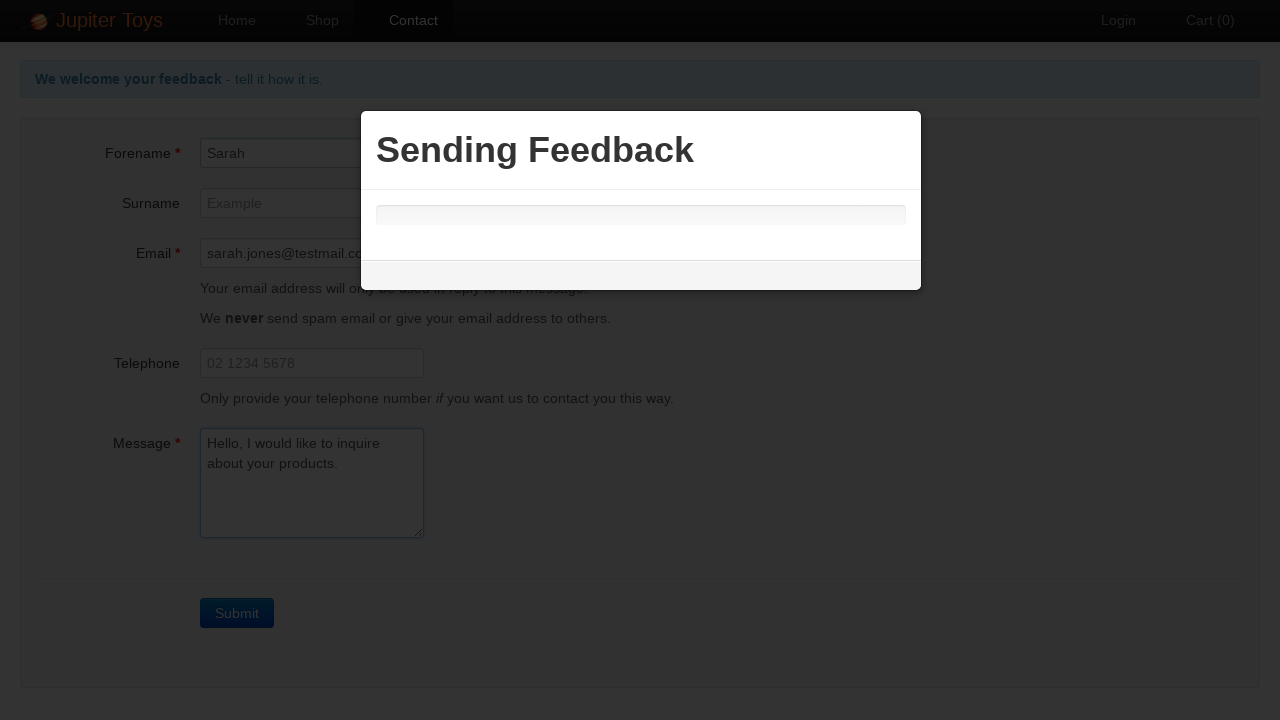

Success message displayed - form submission confirmed
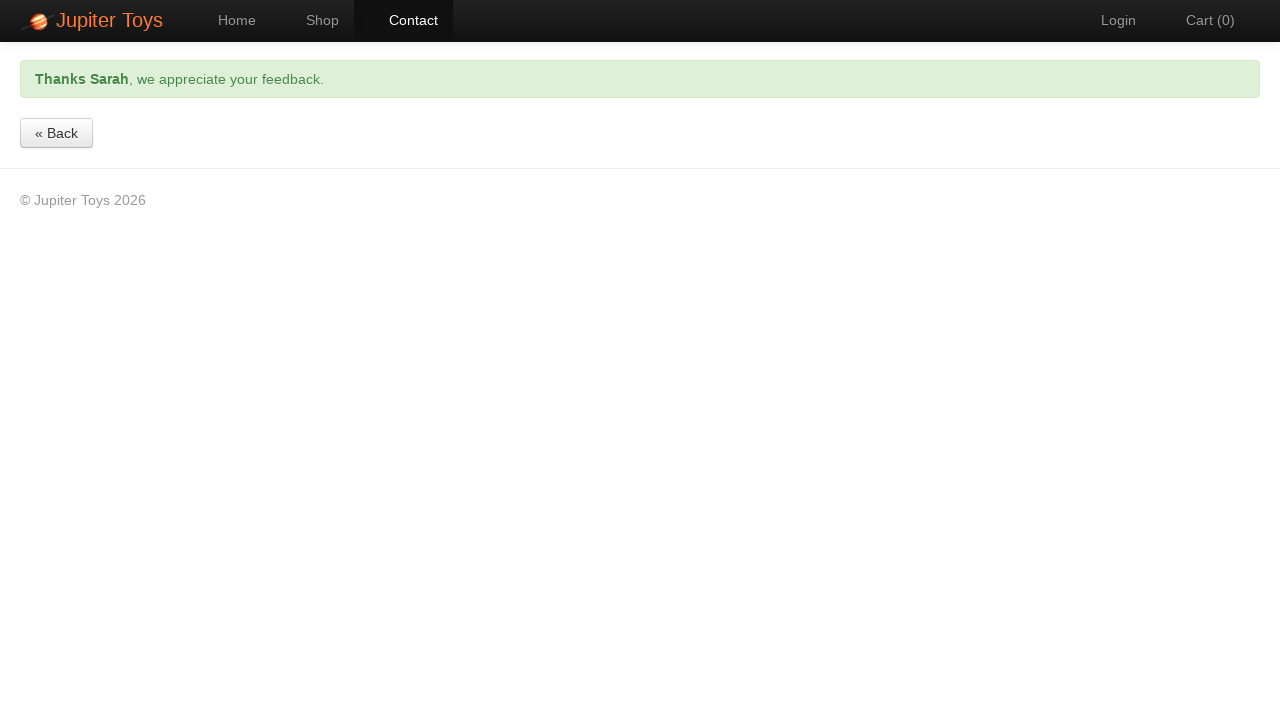

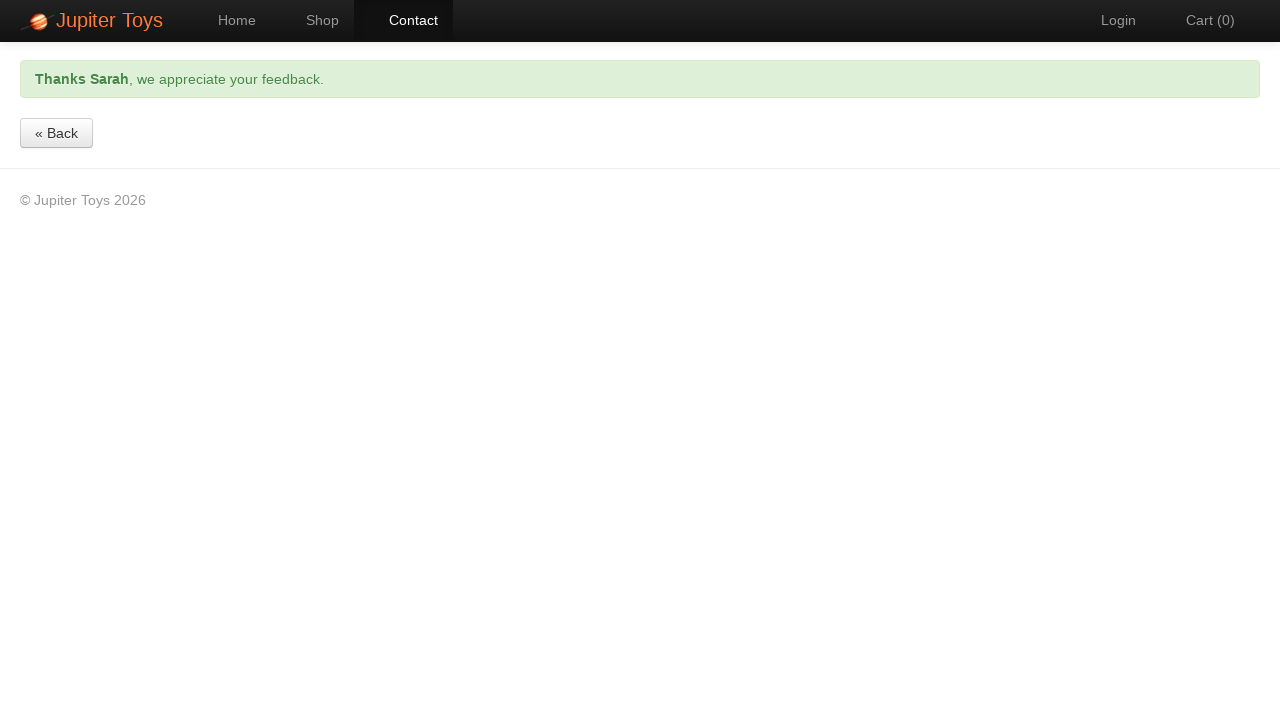